Navigates to DuckDuckGo homepage, waits for the search input to be visible, verifies URL and title contain expected values, then scrolls to the bottom of the page.

Starting URL: https://duckduckgo.com/

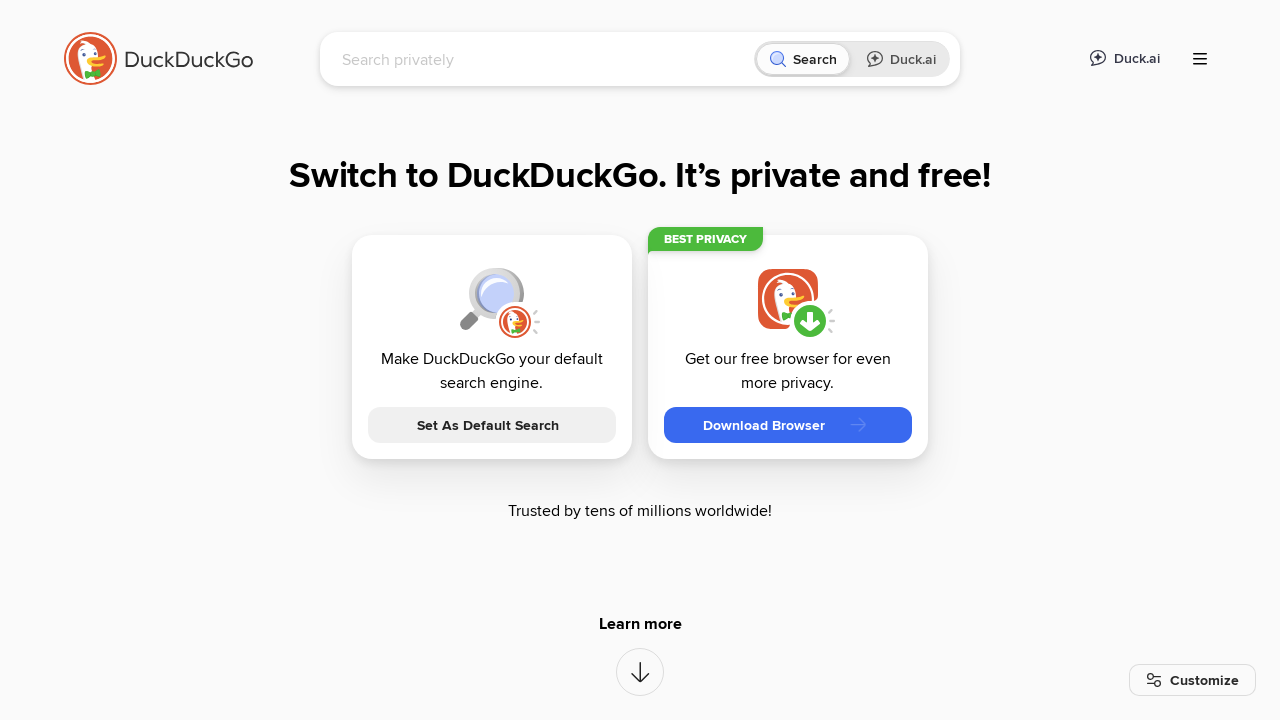

Navigated to DuckDuckGo homepage
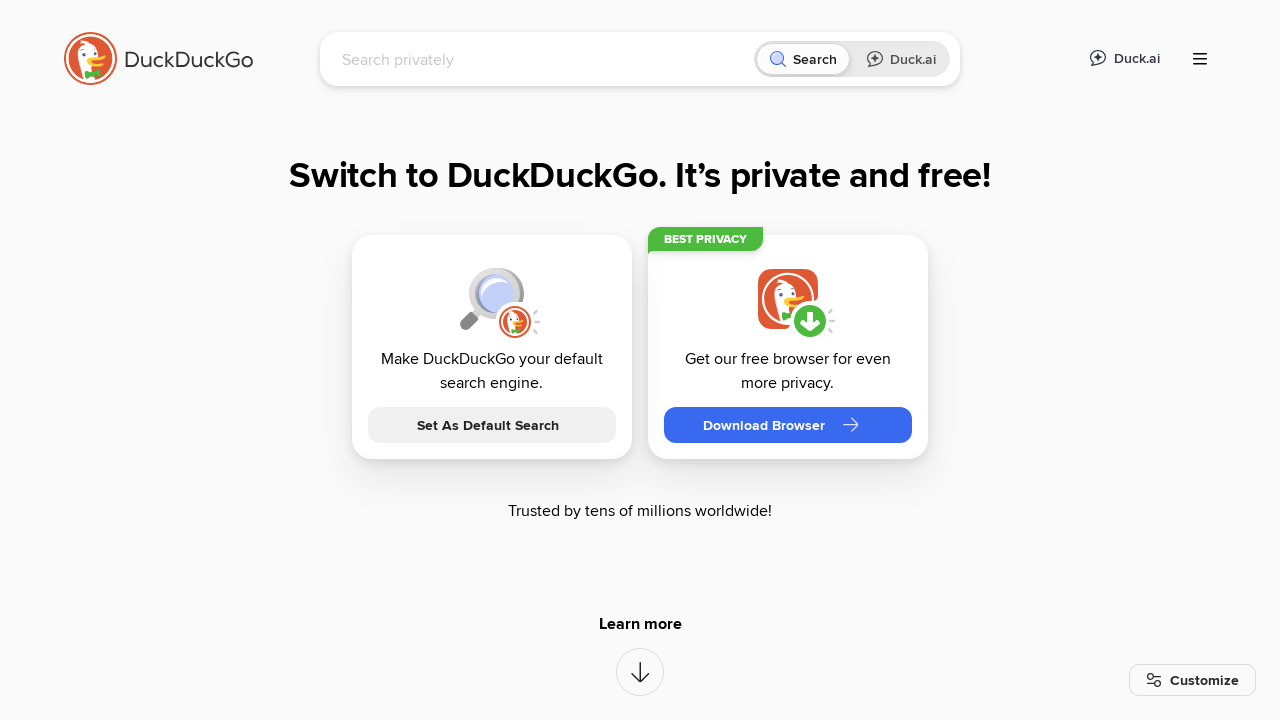

Search input field became visible
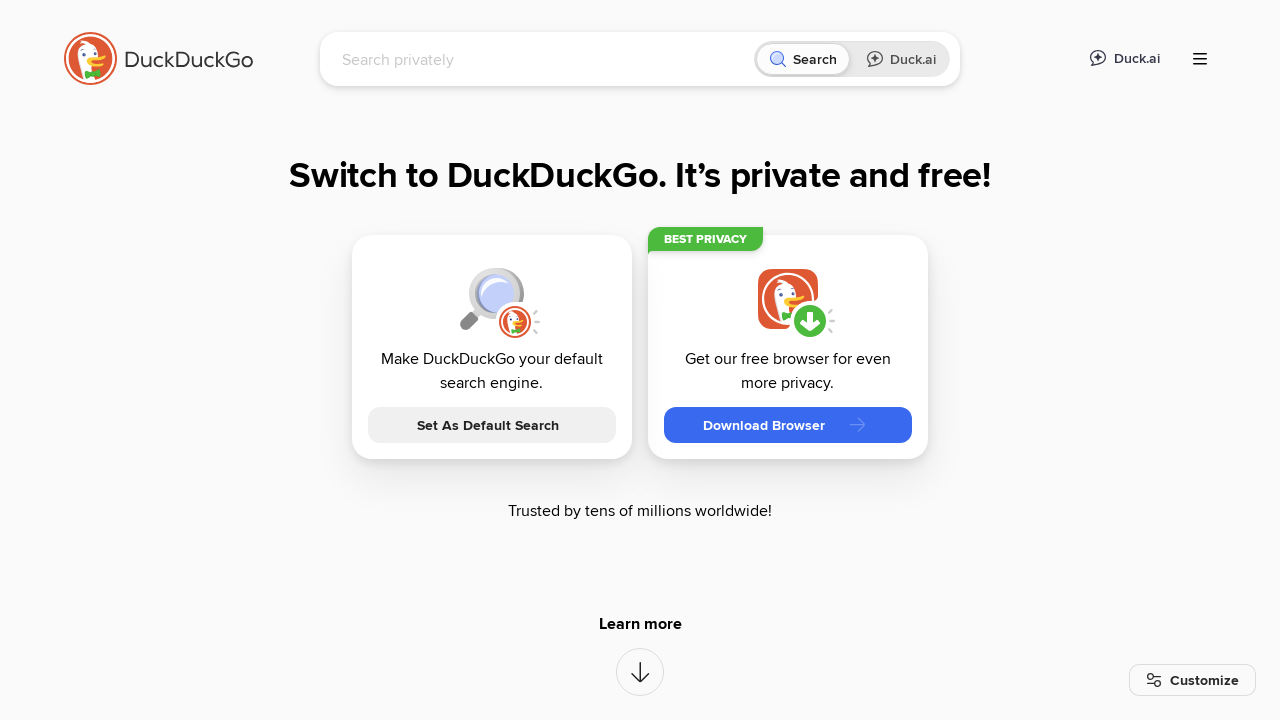

Verified URL contains 'duckduckgo.com'
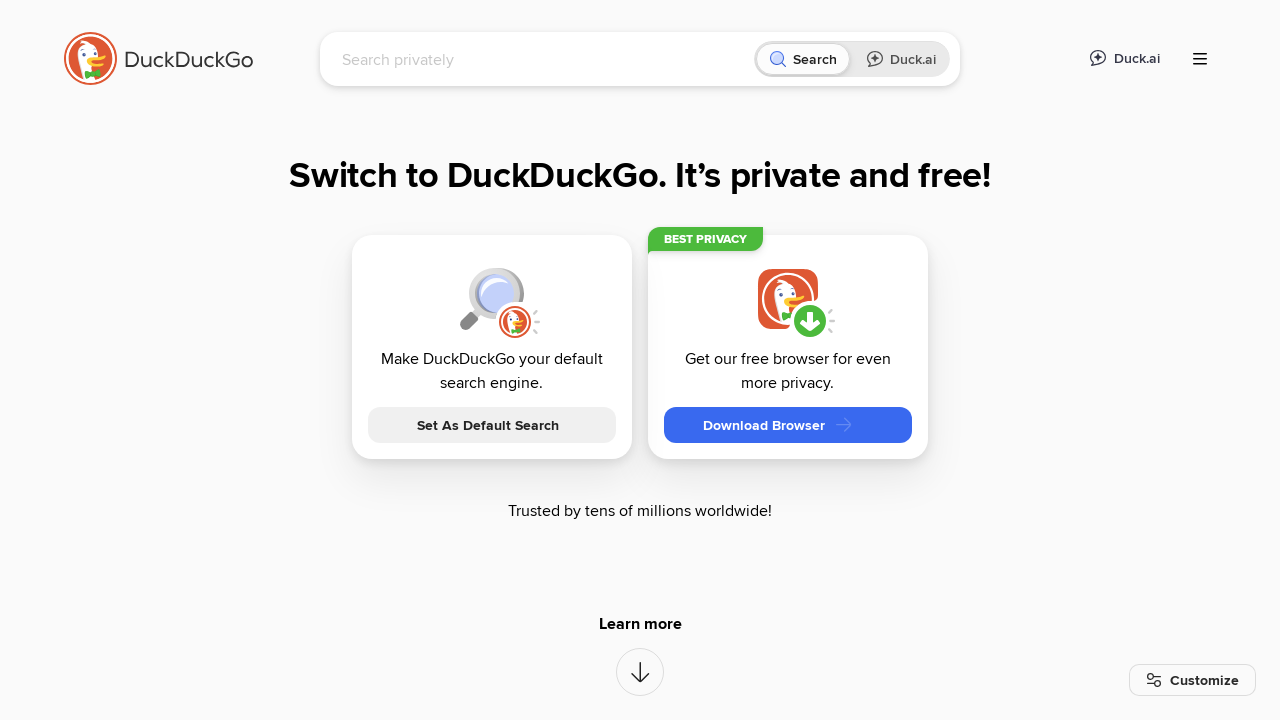

Verified page title contains 'DuckDuckGo'
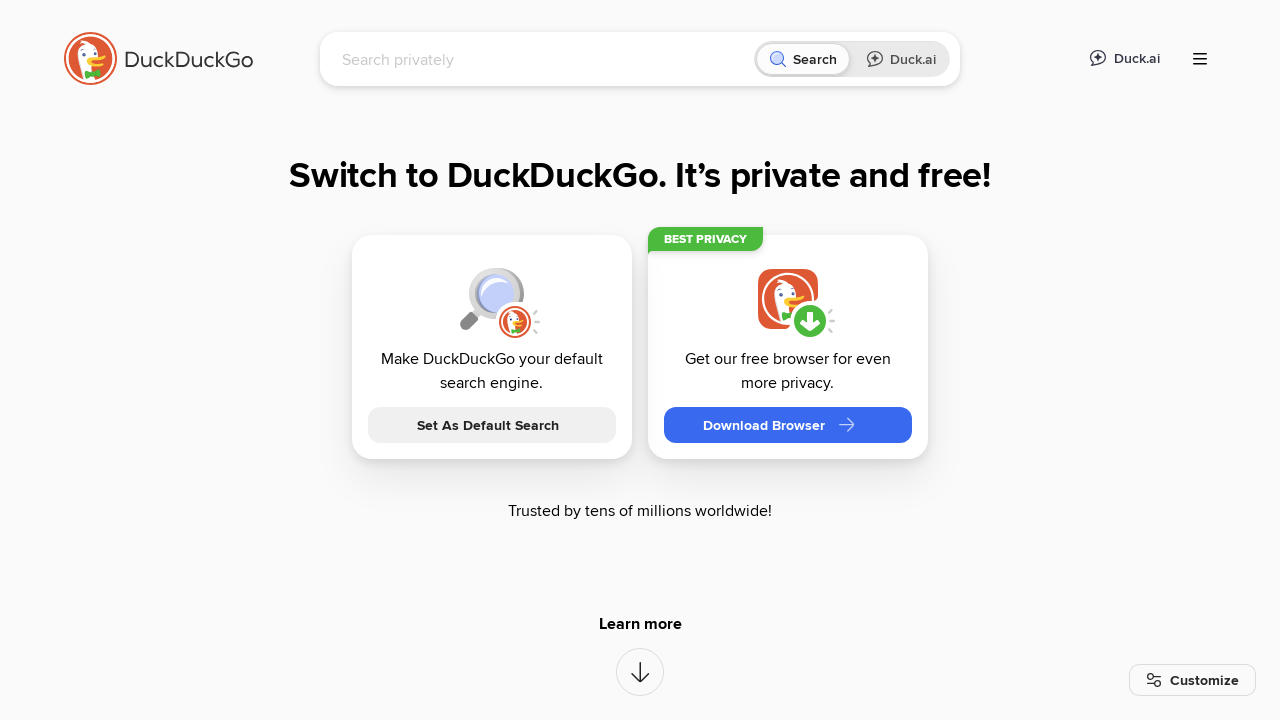

Scrolled to the bottom of the page
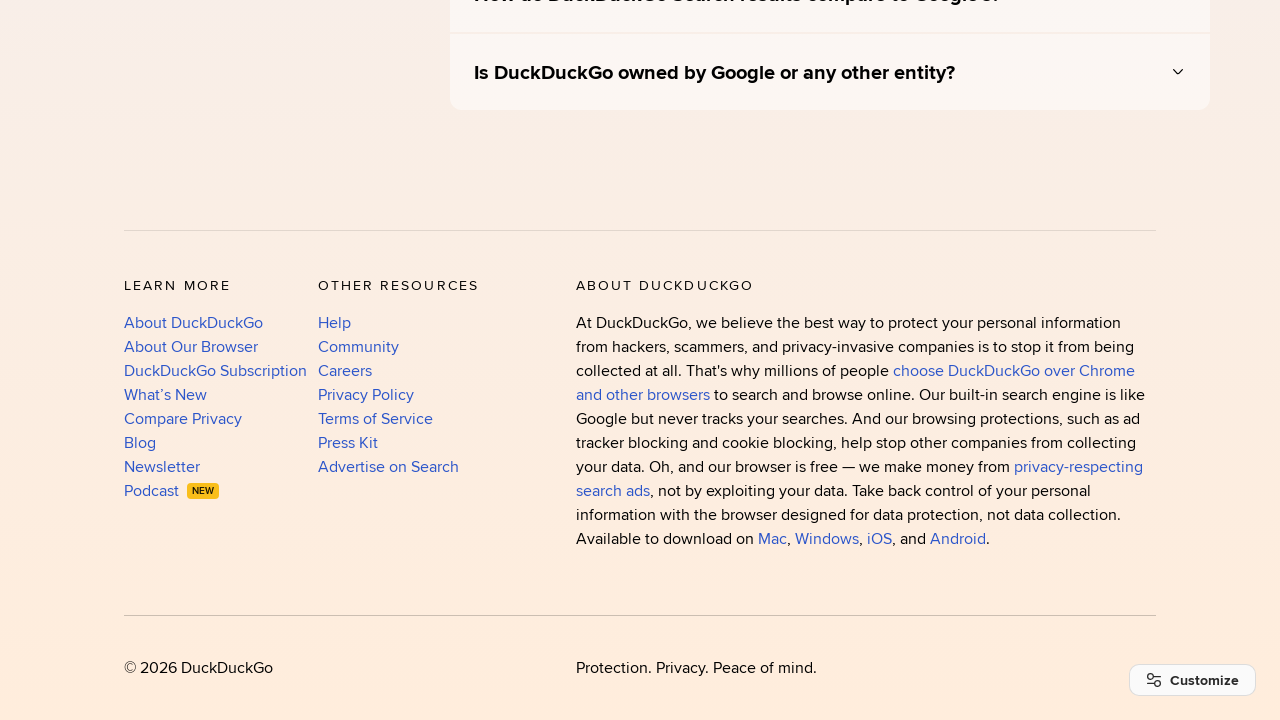

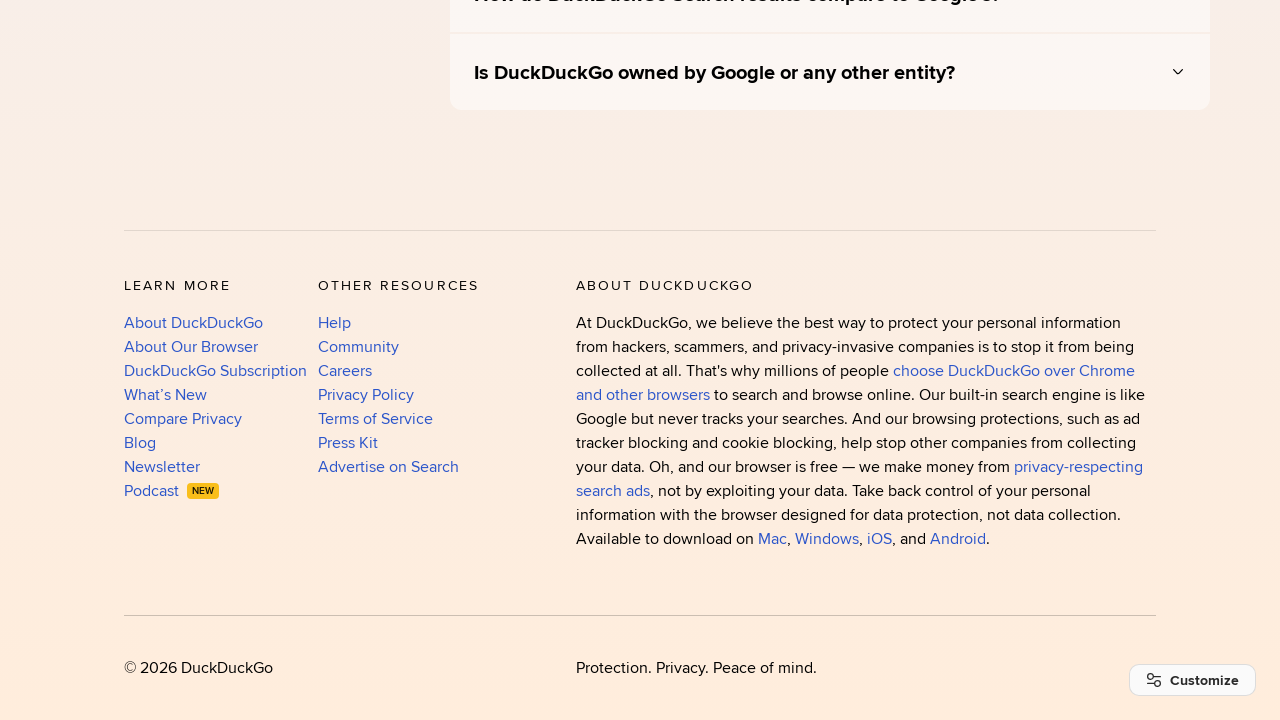